Tests the add/remove elements functionality by clicking the "Add Element" button 10 times to create delete buttons, verifying 10 delete buttons appear, then clicking all delete buttons to remove them and verifying they are gone.

Starting URL: https://the-internet.herokuapp.com/add_remove_elements/

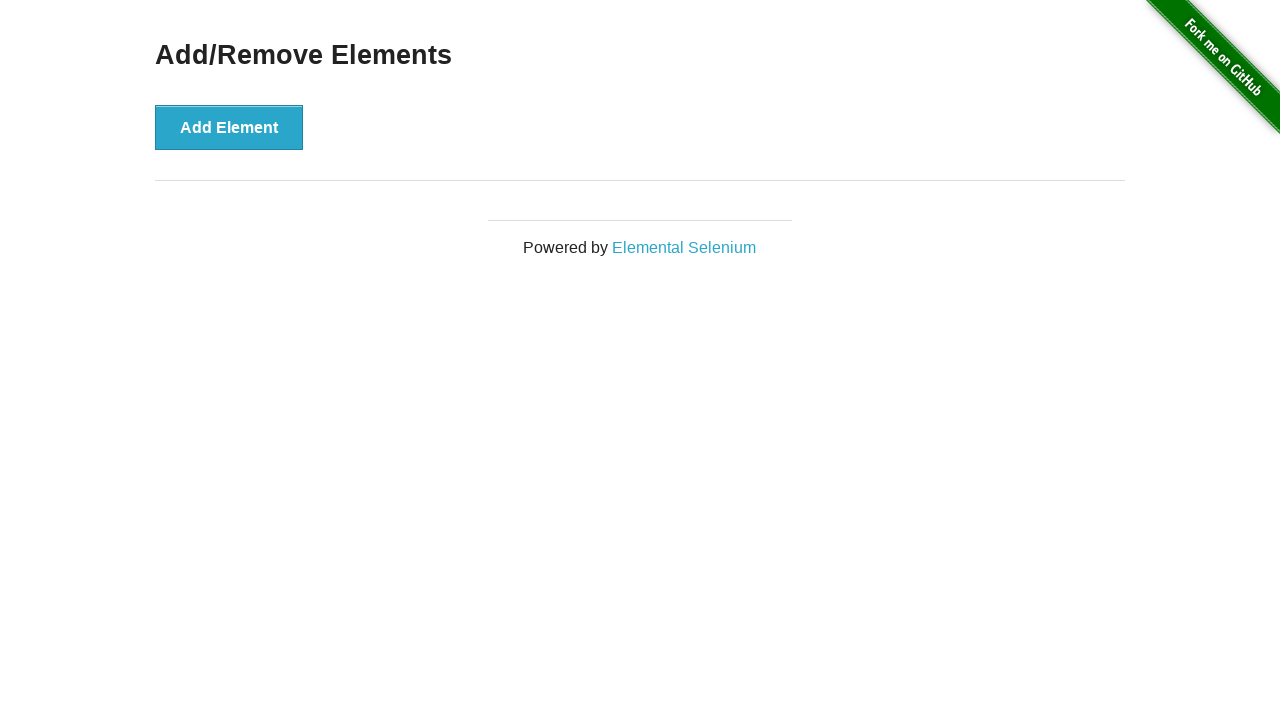

Navigated to add/remove elements page
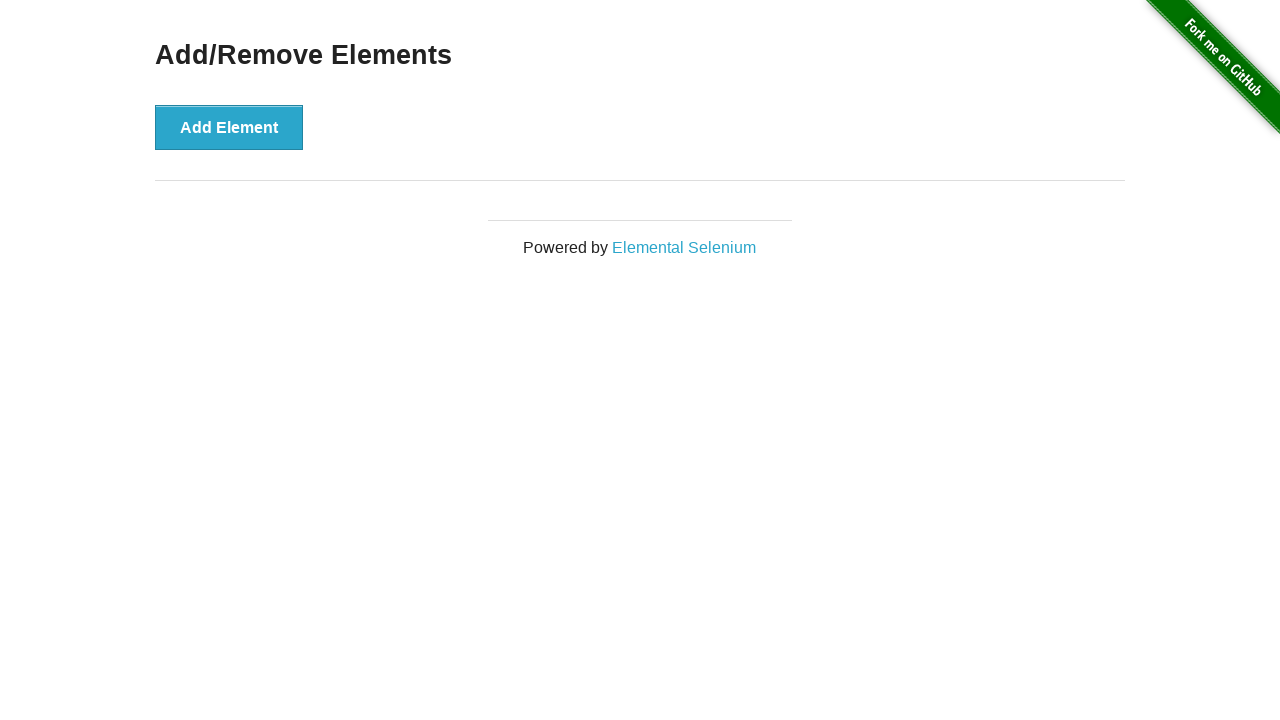

Clicked Add Element button (iteration 1/10) at (229, 127) on xpath=//button[text()='Add Element']
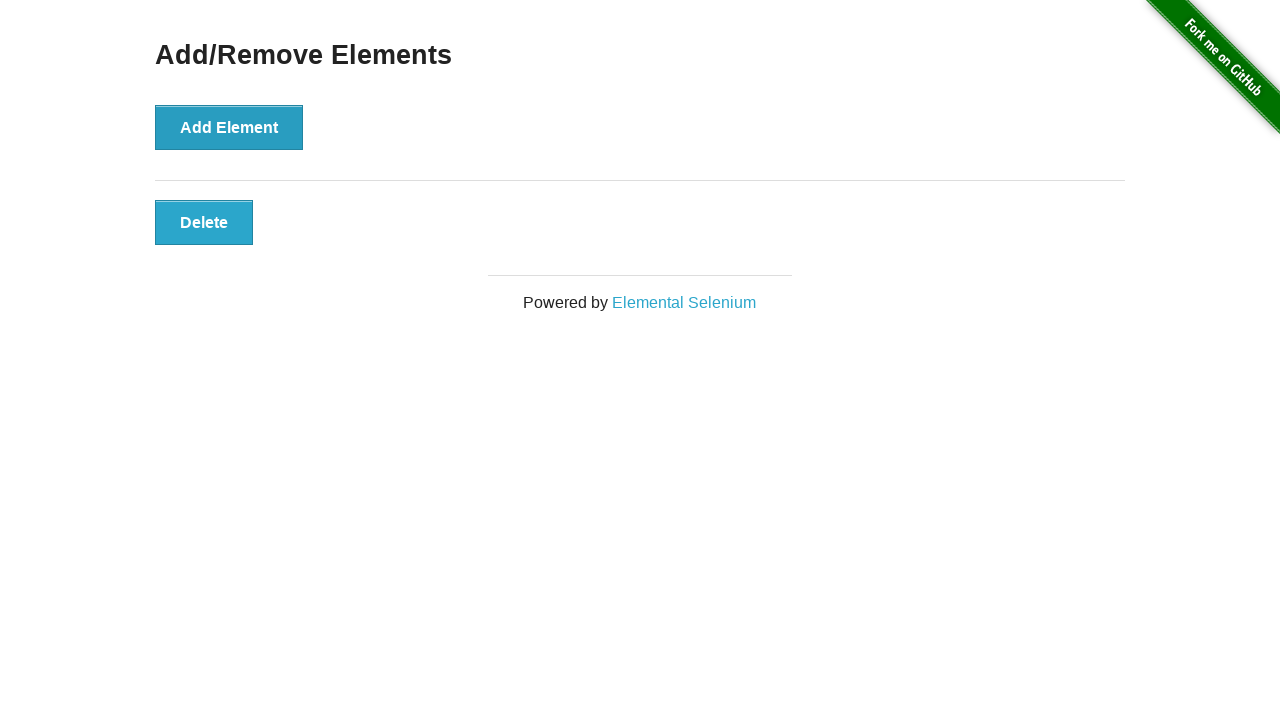

Waited 500ms before next click
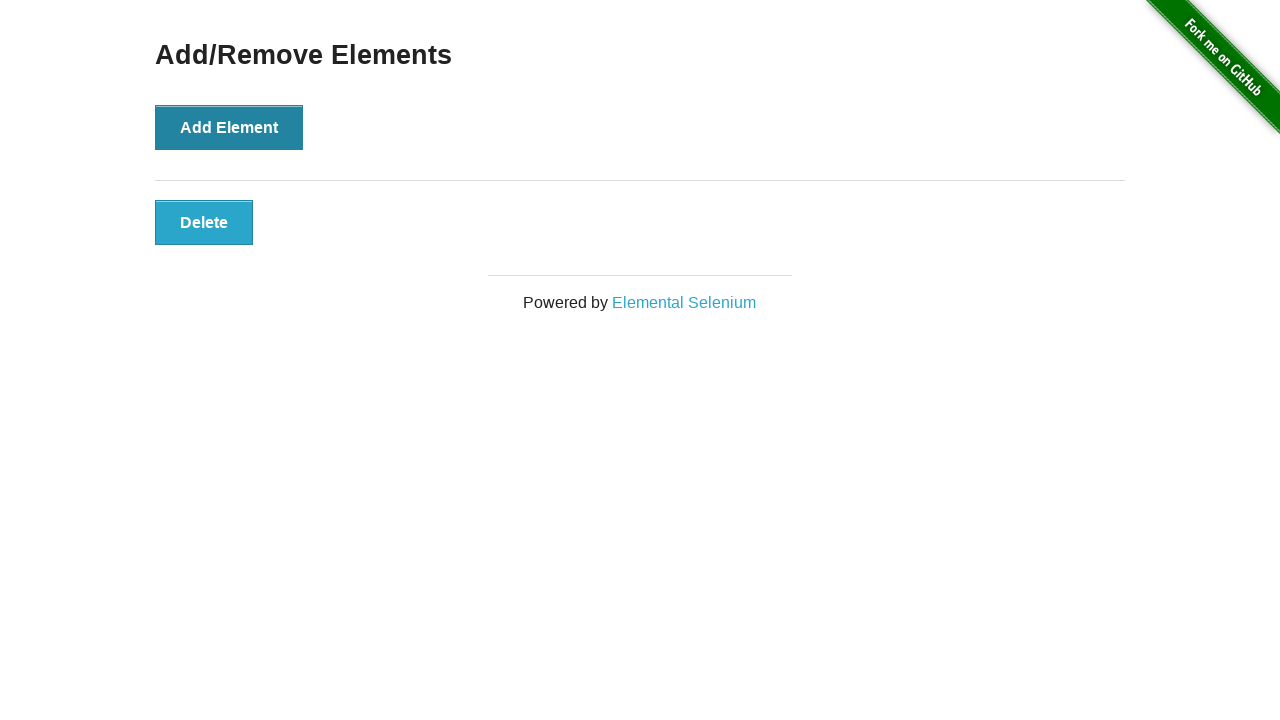

Clicked Add Element button (iteration 2/10) at (229, 127) on xpath=//button[text()='Add Element']
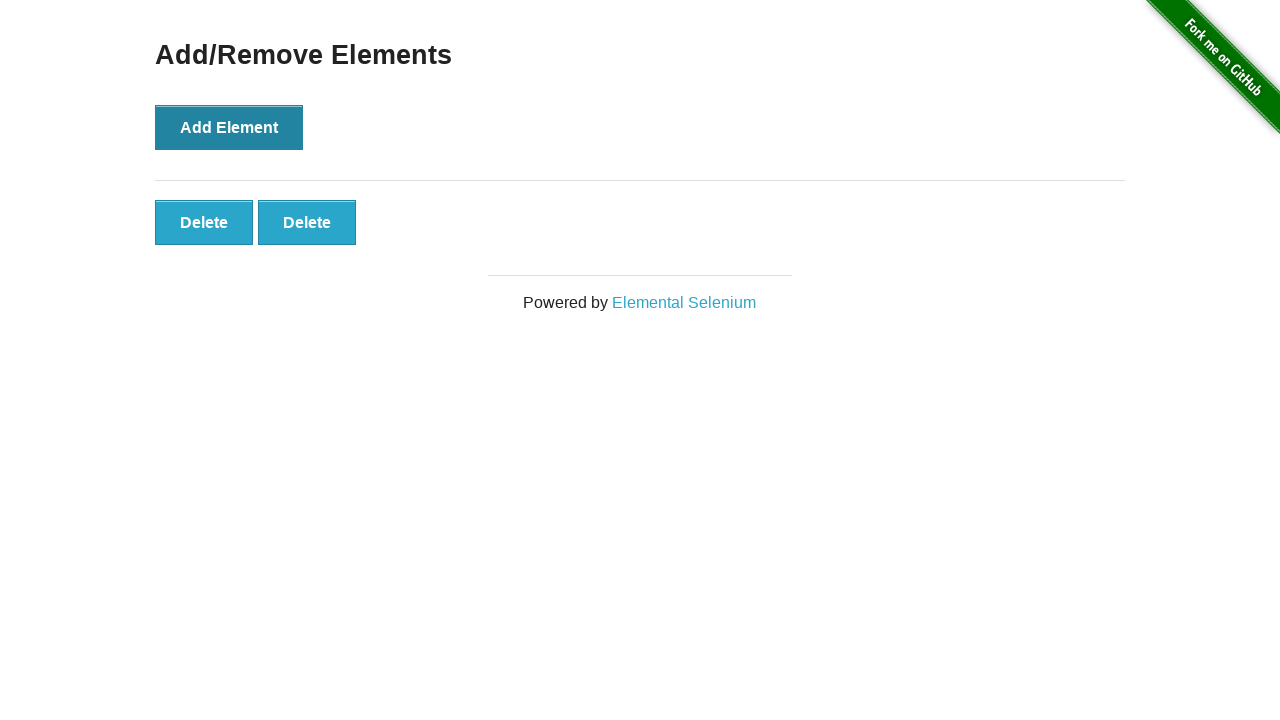

Waited 500ms before next click
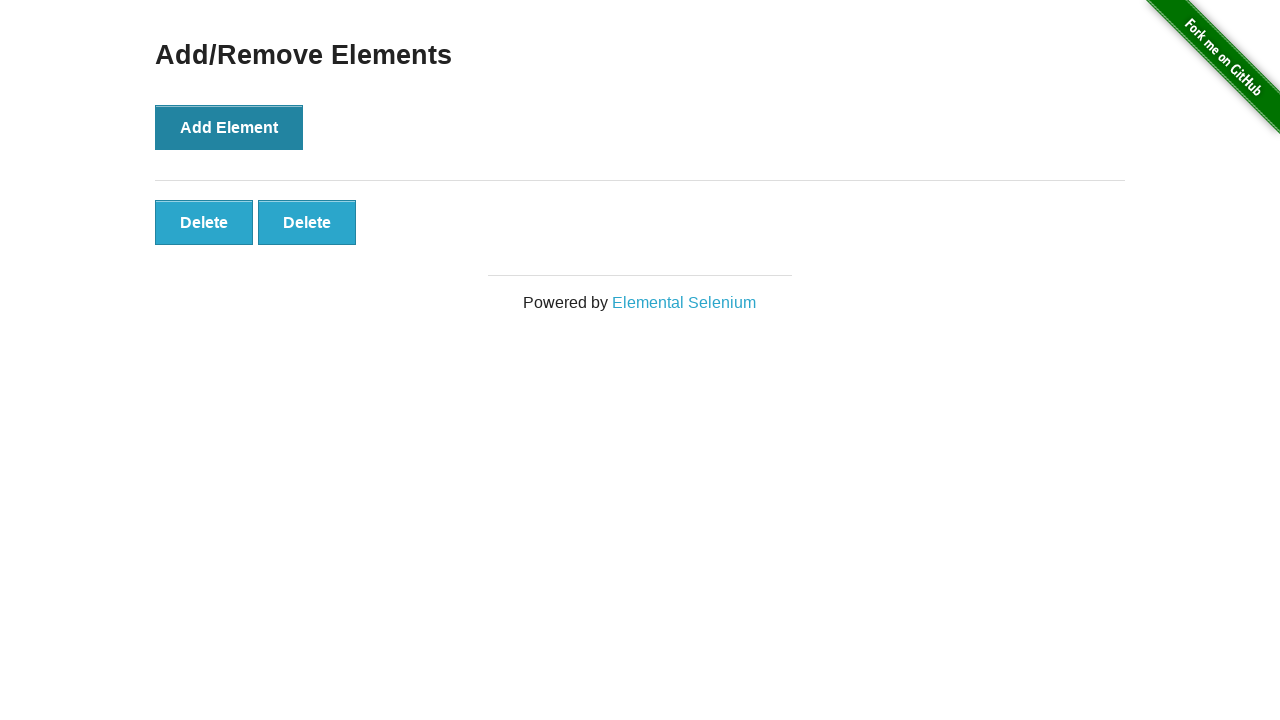

Clicked Add Element button (iteration 3/10) at (229, 127) on xpath=//button[text()='Add Element']
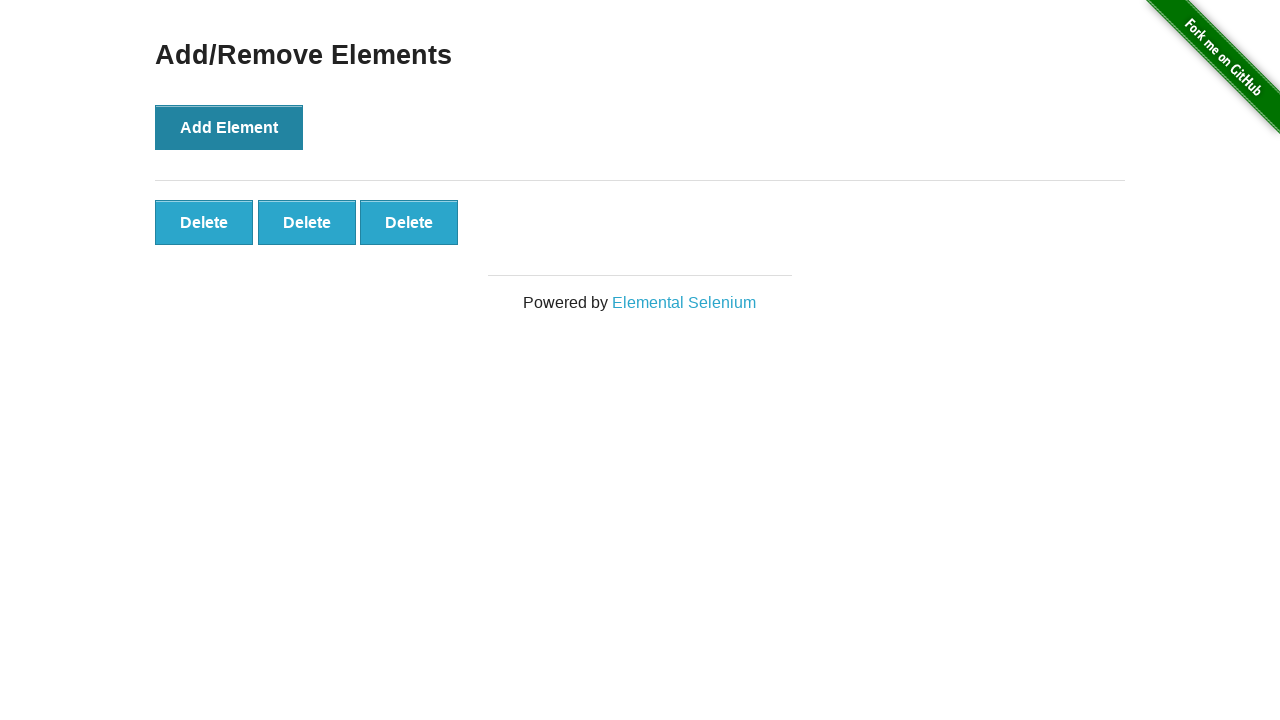

Waited 500ms before next click
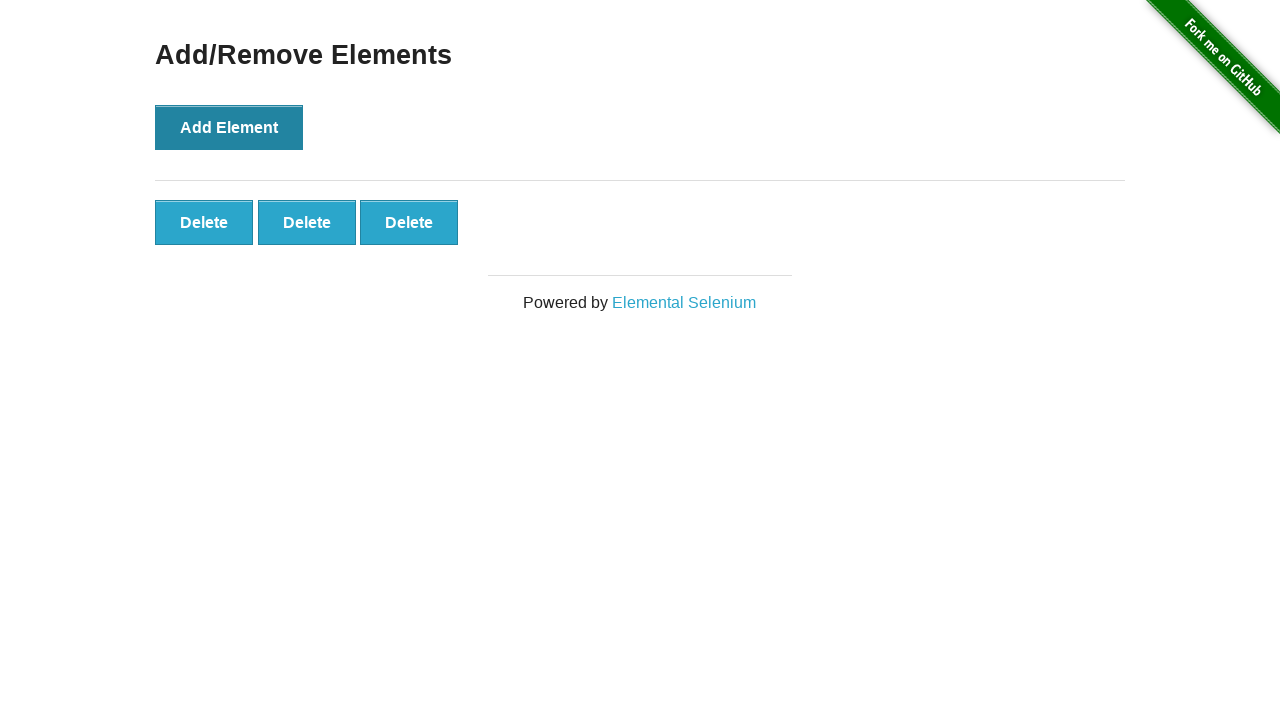

Clicked Add Element button (iteration 4/10) at (229, 127) on xpath=//button[text()='Add Element']
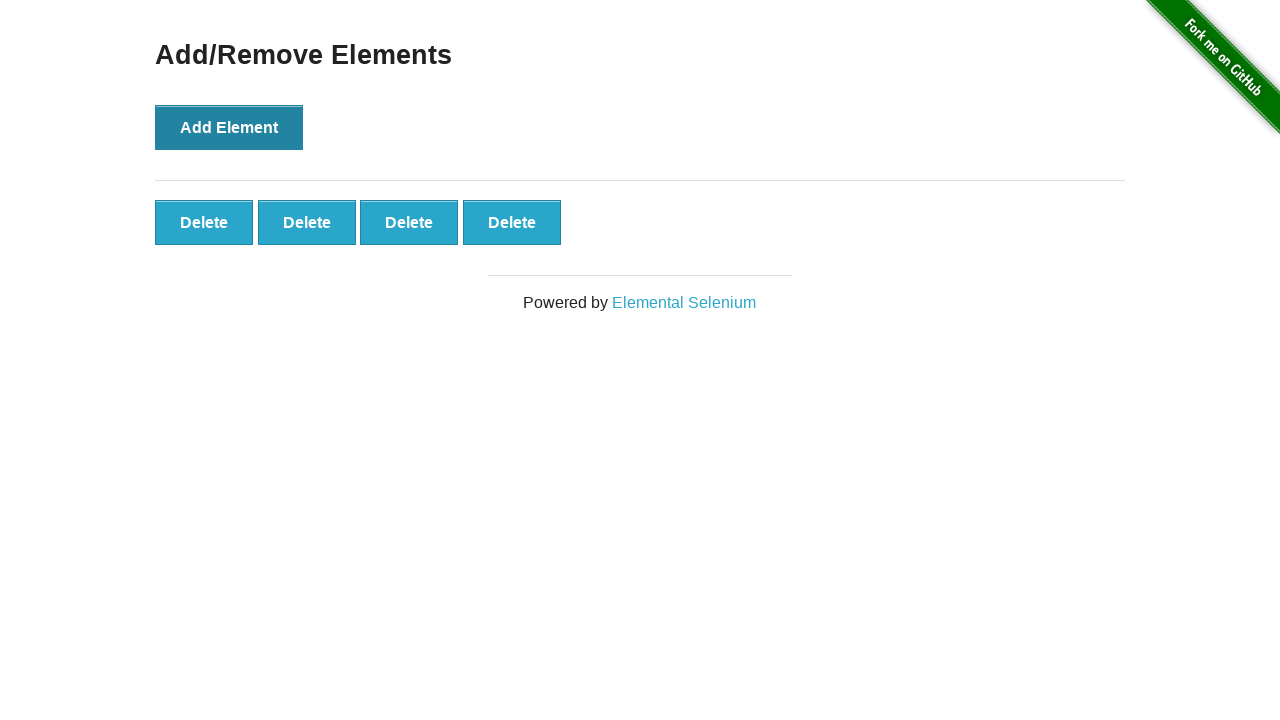

Waited 500ms before next click
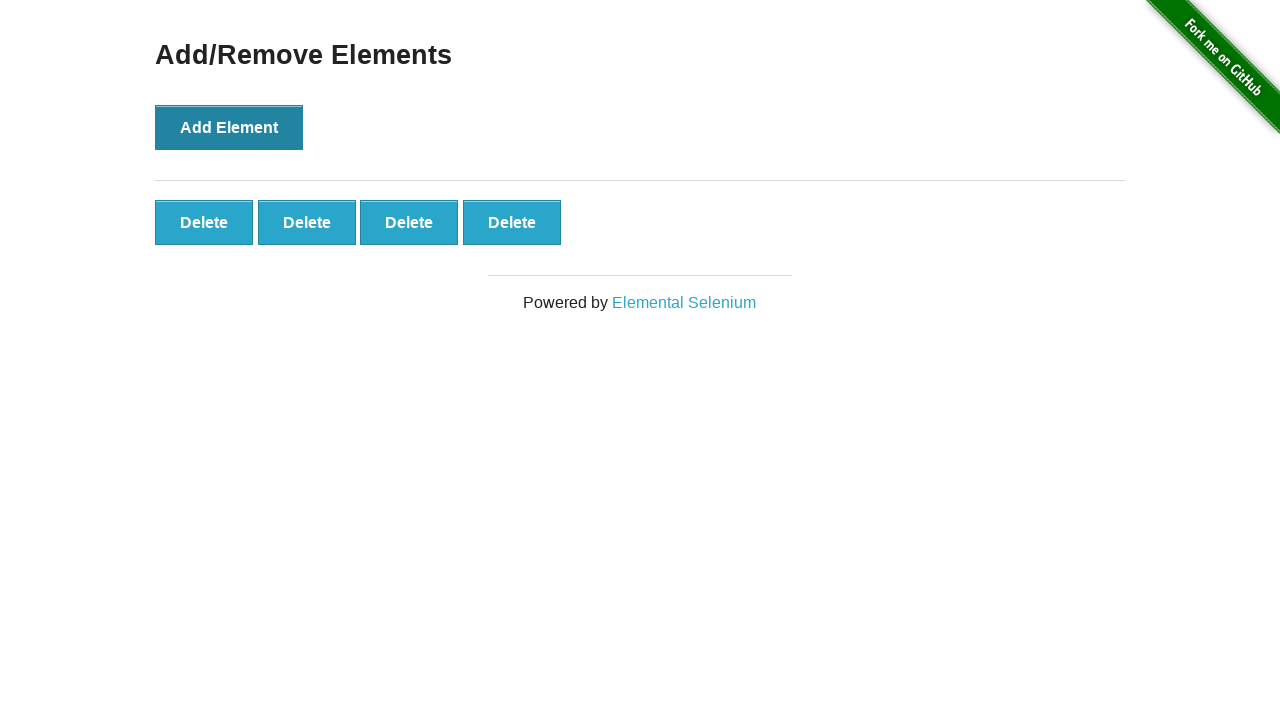

Clicked Add Element button (iteration 5/10) at (229, 127) on xpath=//button[text()='Add Element']
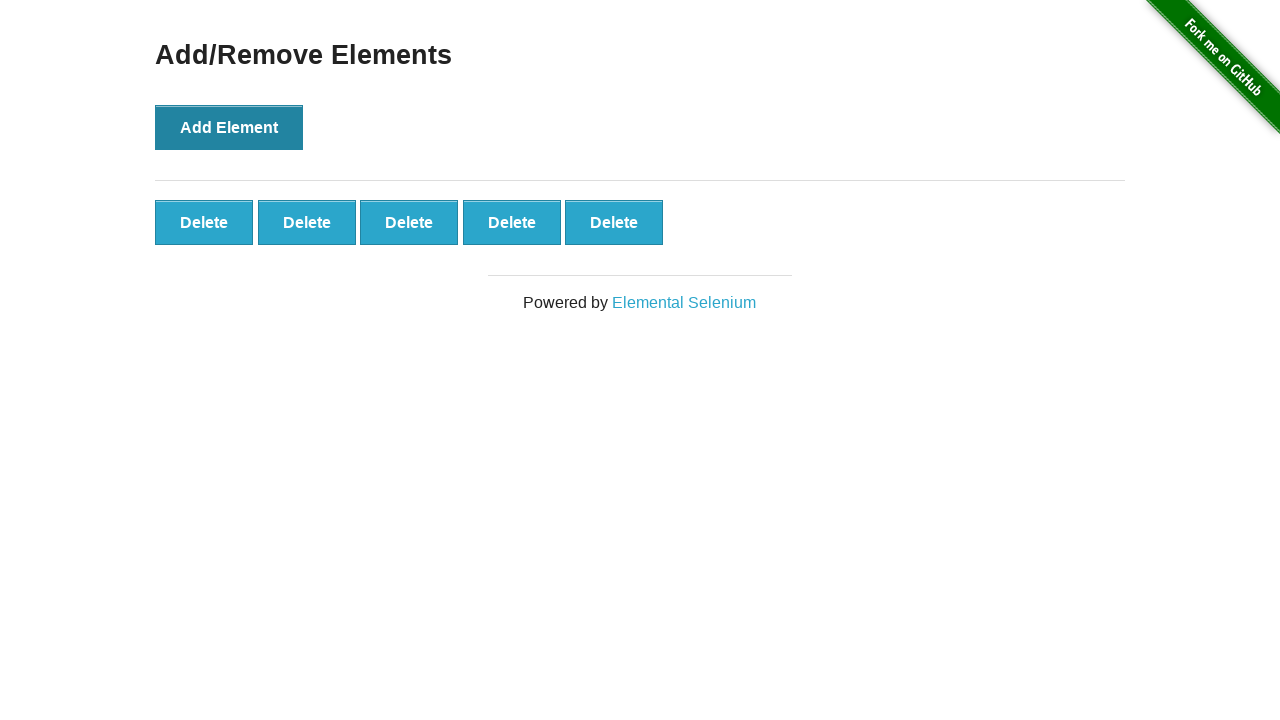

Waited 500ms before next click
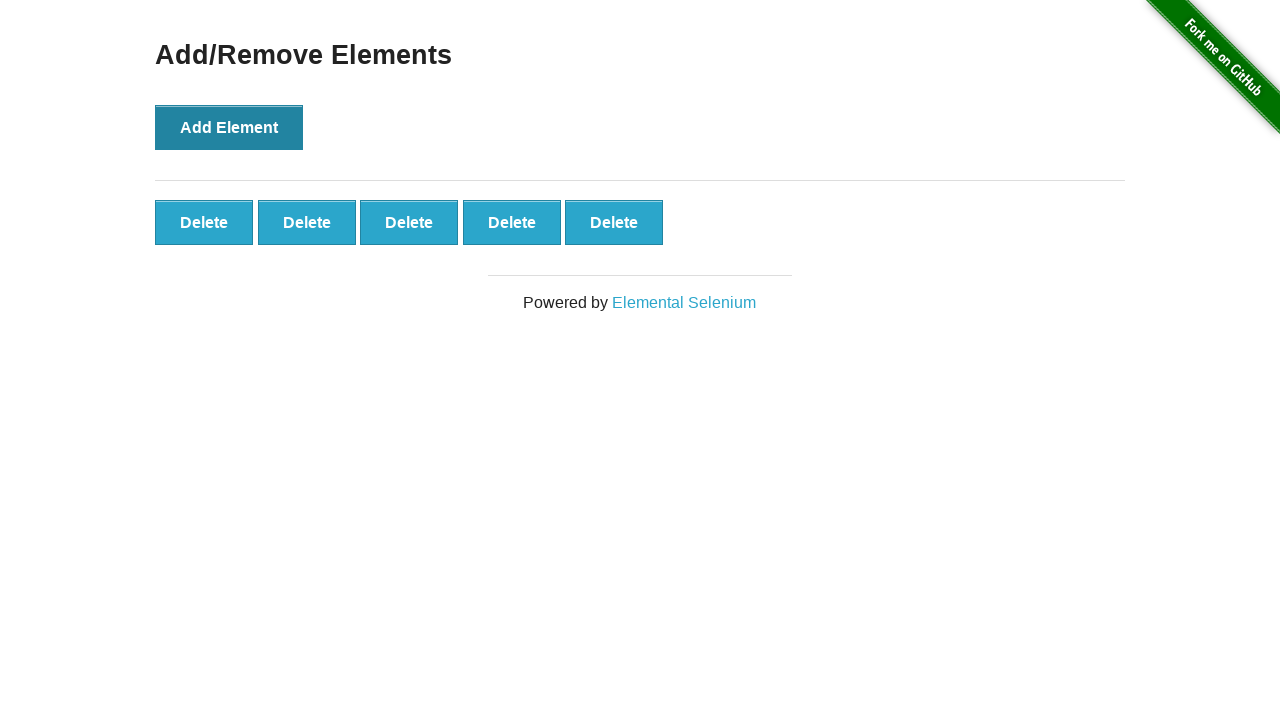

Clicked Add Element button (iteration 6/10) at (229, 127) on xpath=//button[text()='Add Element']
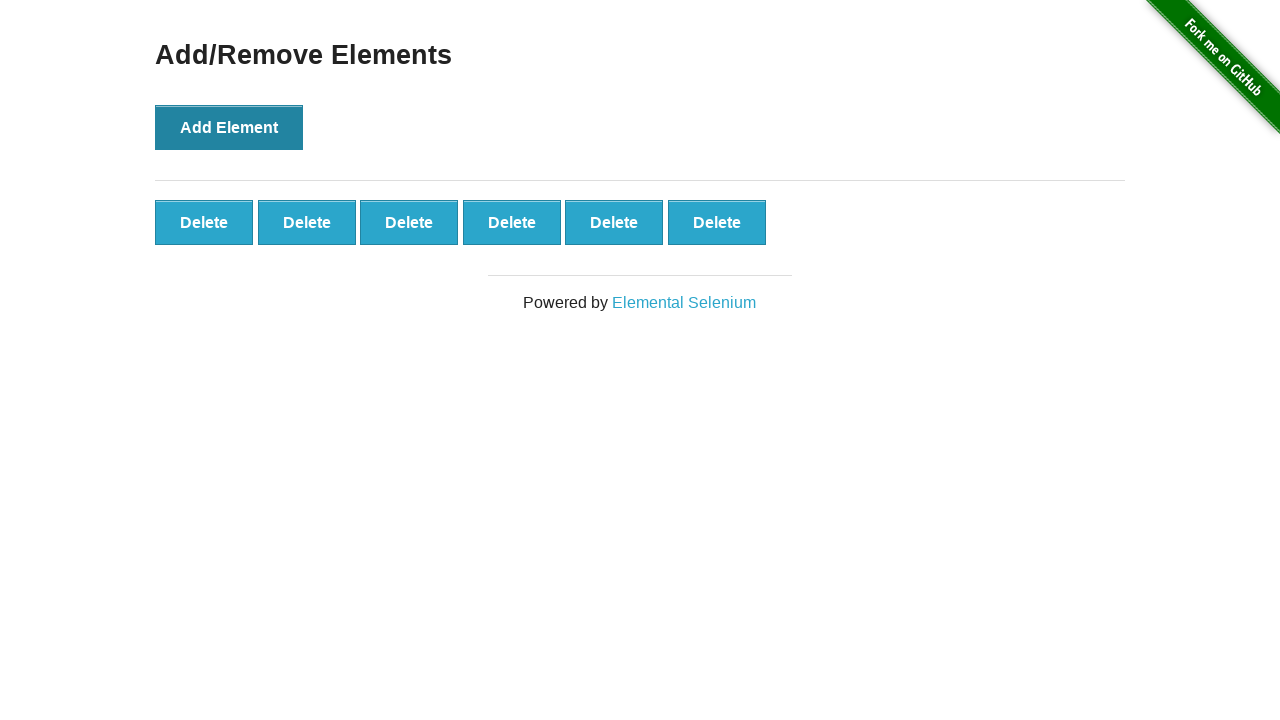

Waited 500ms before next click
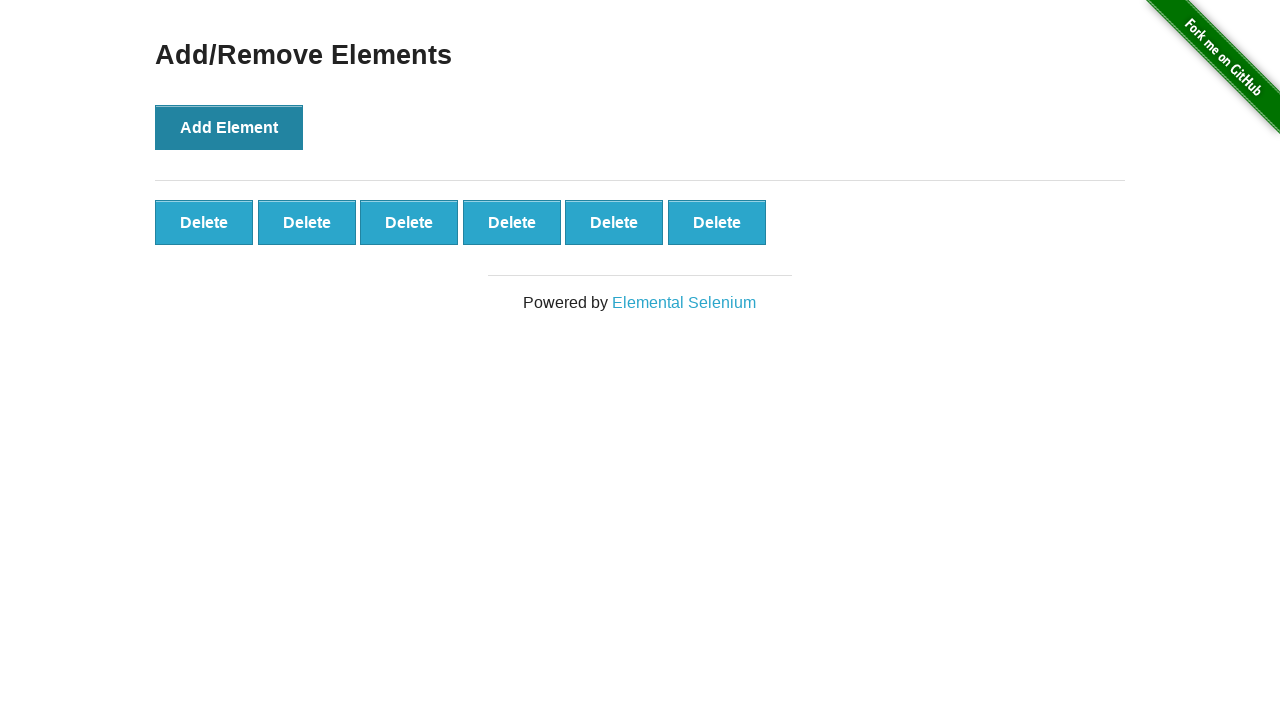

Clicked Add Element button (iteration 7/10) at (229, 127) on xpath=//button[text()='Add Element']
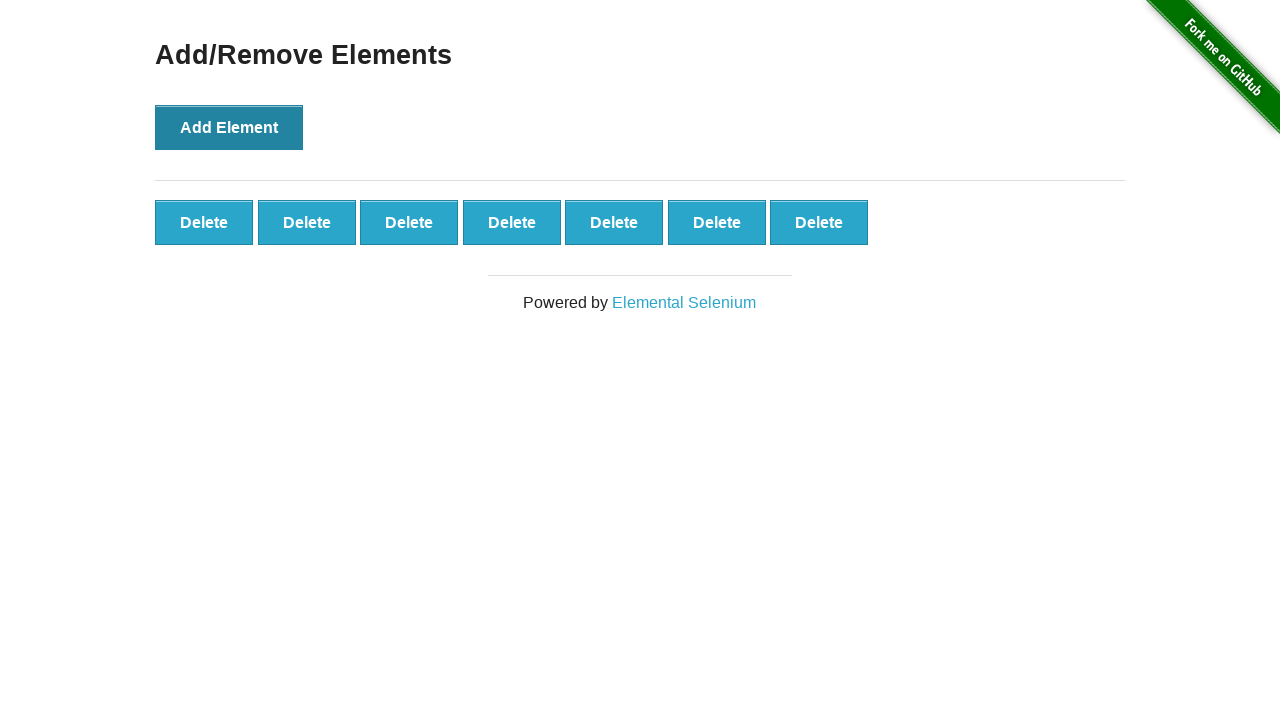

Waited 500ms before next click
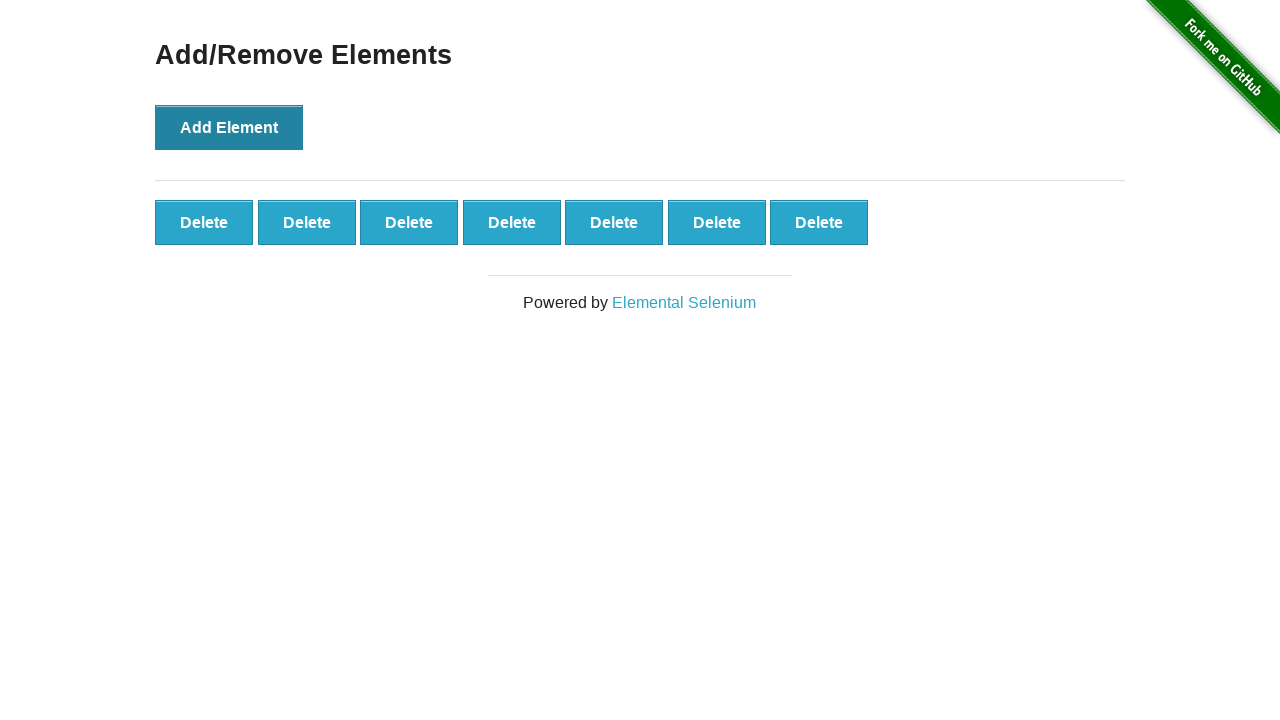

Clicked Add Element button (iteration 8/10) at (229, 127) on xpath=//button[text()='Add Element']
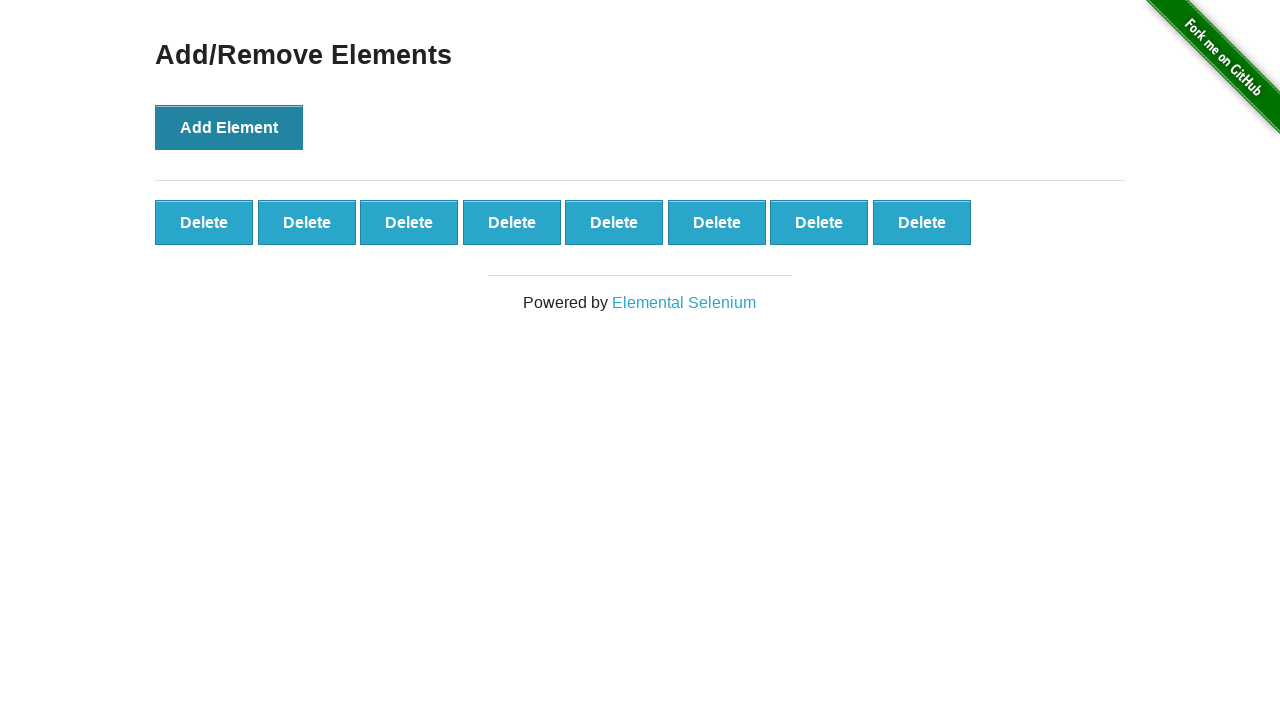

Waited 500ms before next click
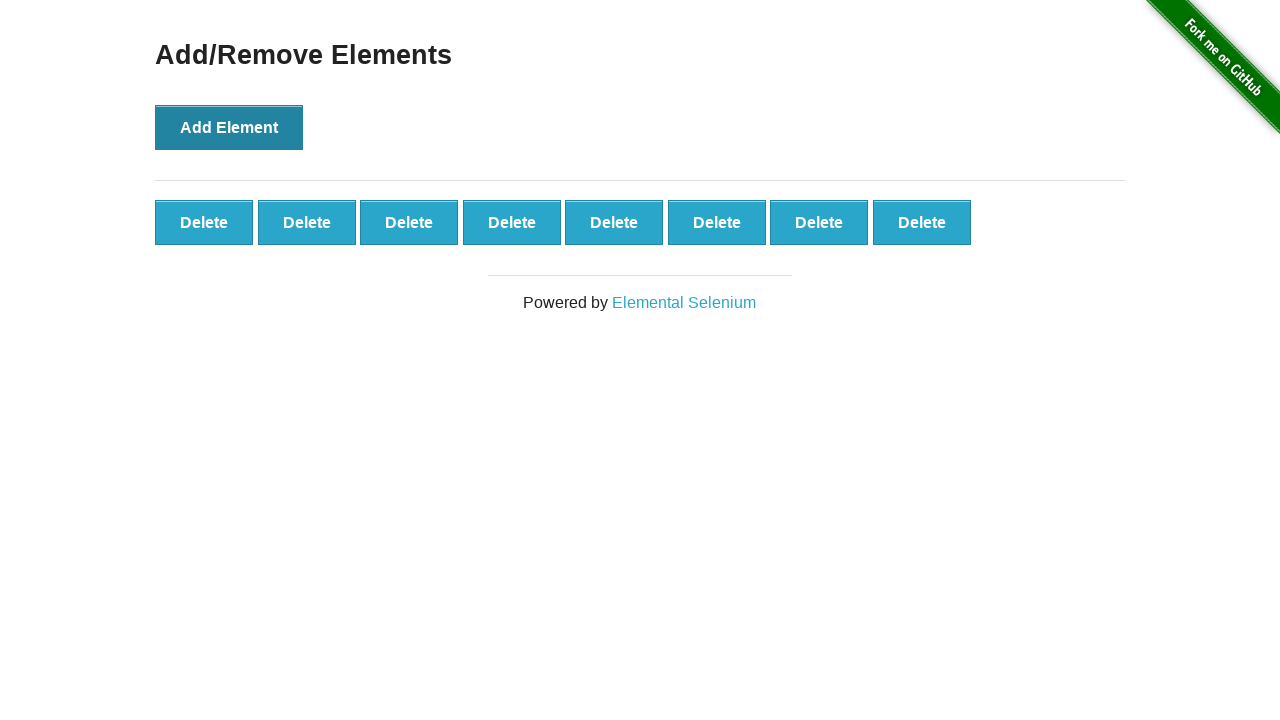

Clicked Add Element button (iteration 9/10) at (229, 127) on xpath=//button[text()='Add Element']
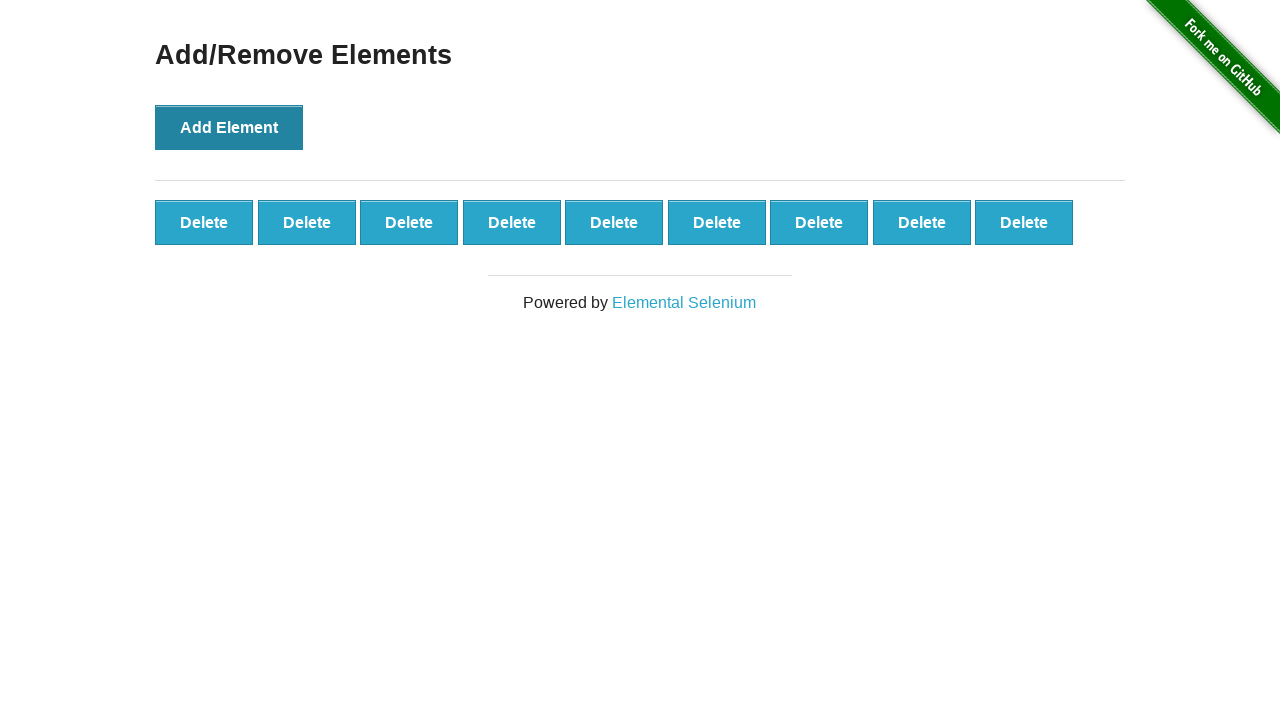

Waited 500ms before next click
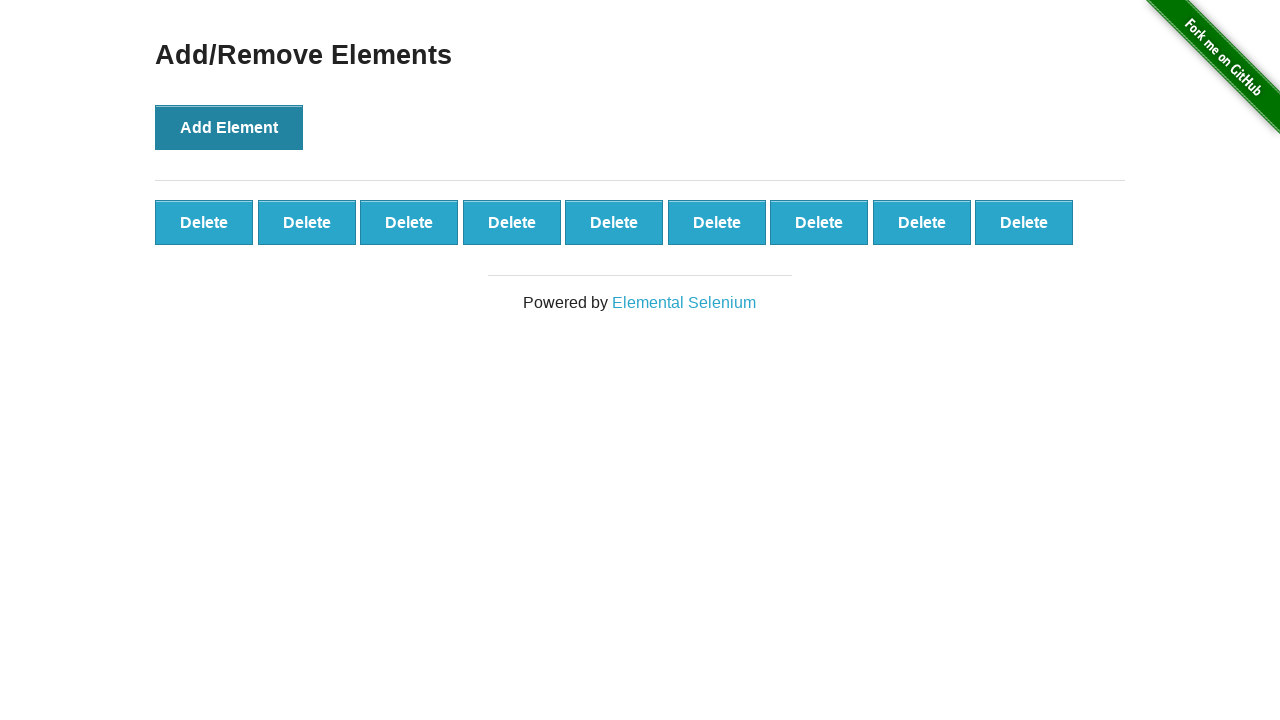

Clicked Add Element button (iteration 10/10) at (229, 127) on xpath=//button[text()='Add Element']
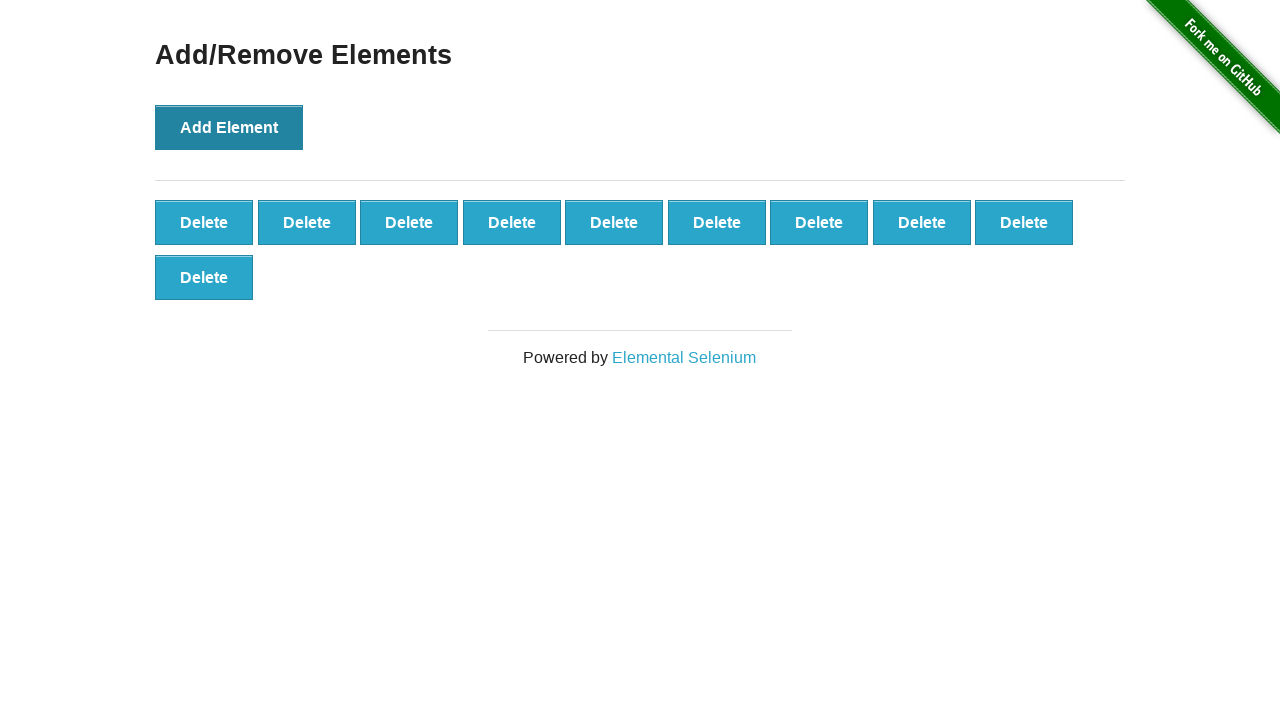

Waited 500ms before next click
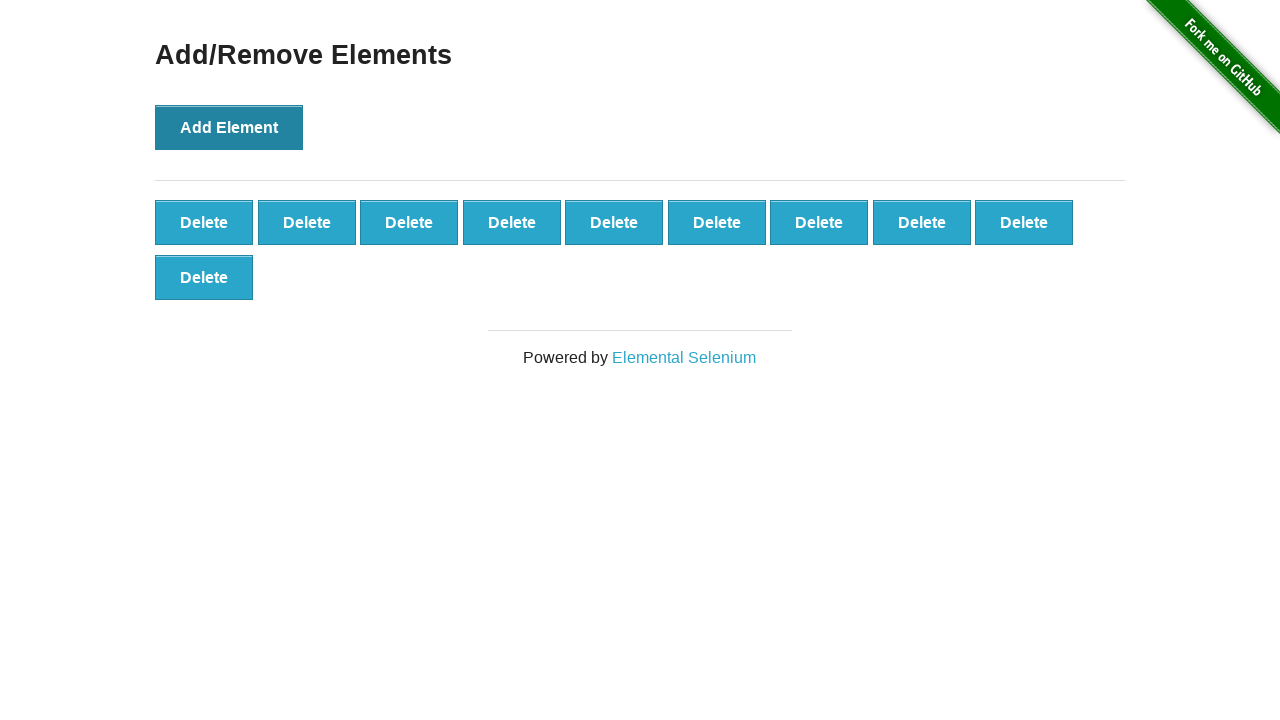

Verified 10 delete buttons were created
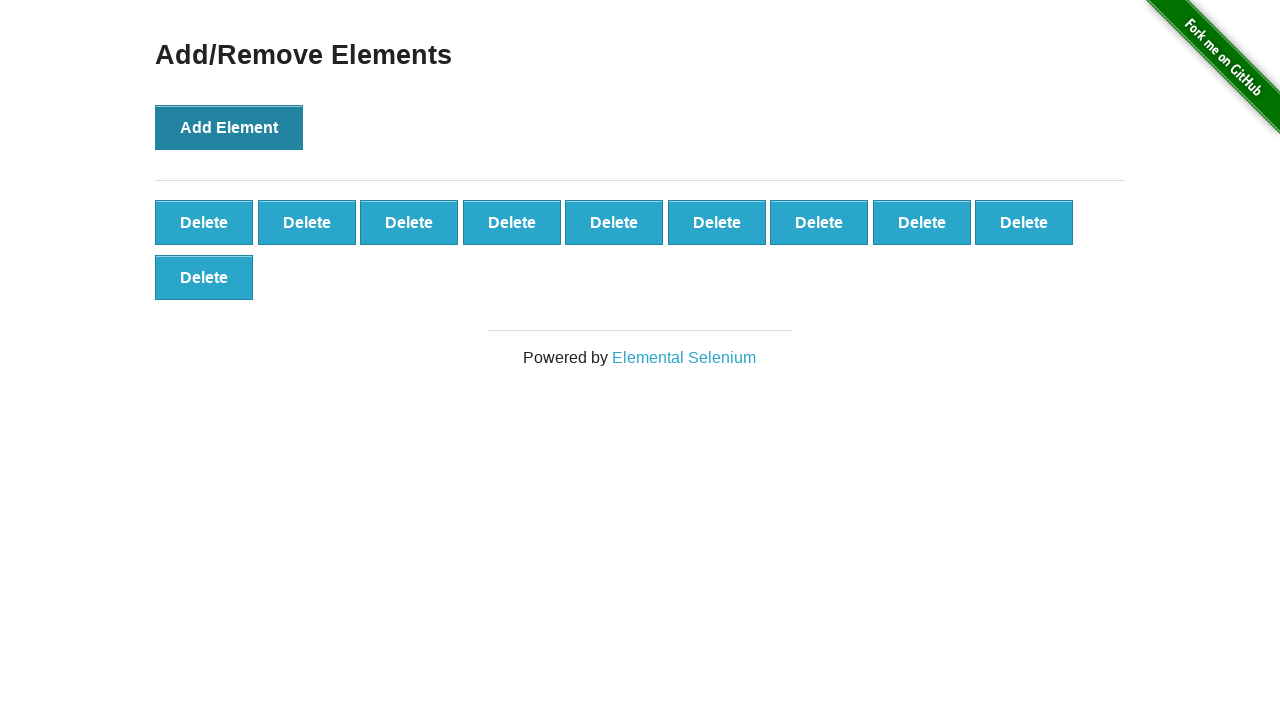

Assertion passed: exactly 10 delete buttons exist
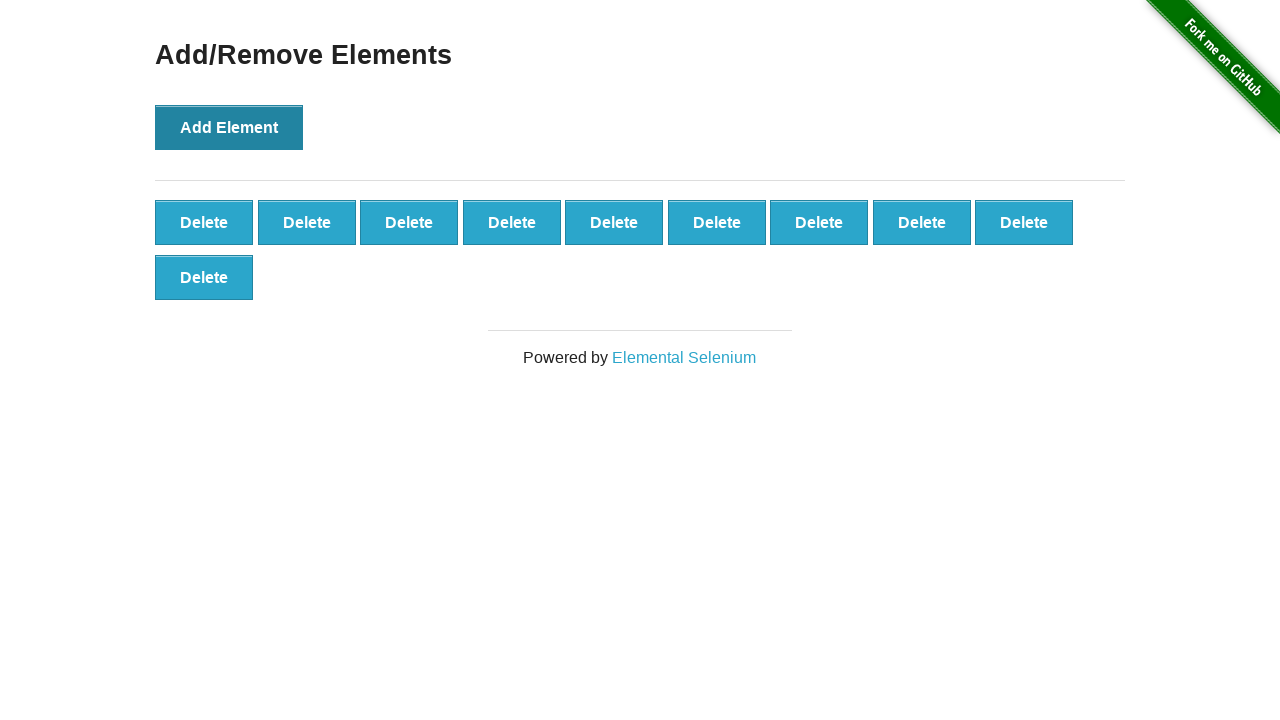

Clicked delete button (iteration 1/10) at (204, 222) on xpath=//button[text()='Delete'] >> nth=0
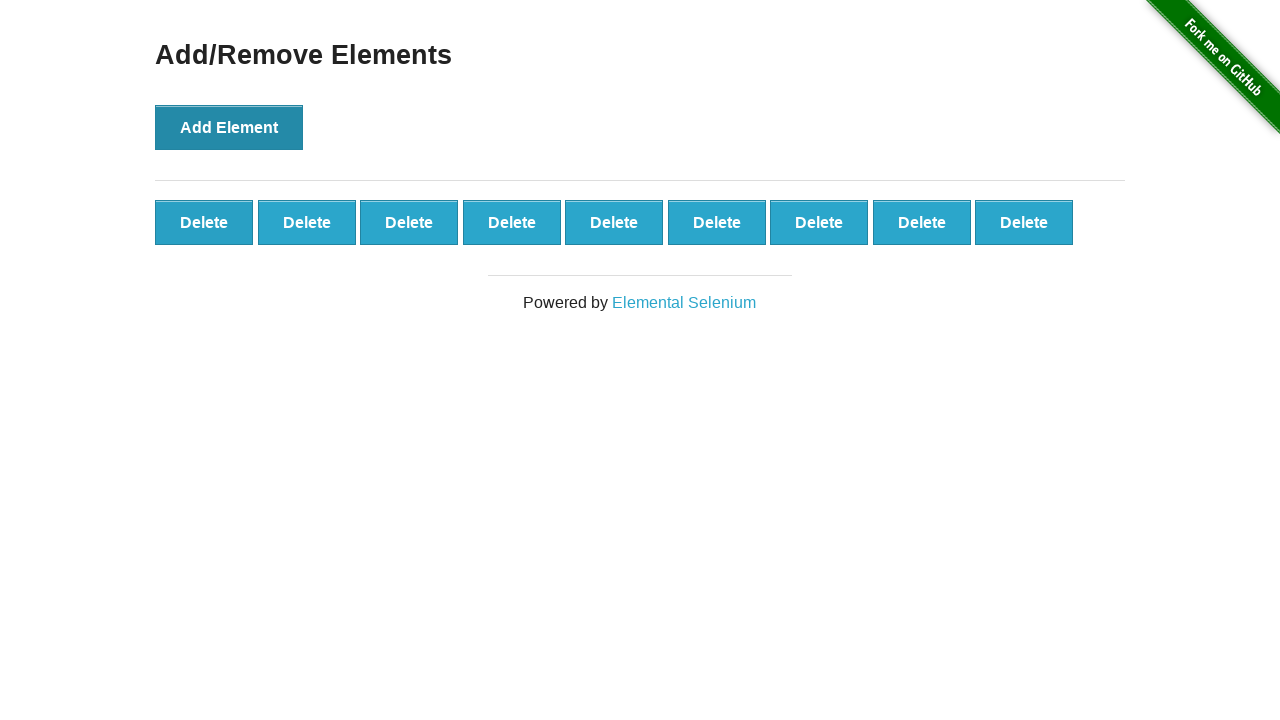

Clicked delete button (iteration 2/10) at (204, 222) on xpath=//button[text()='Delete'] >> nth=0
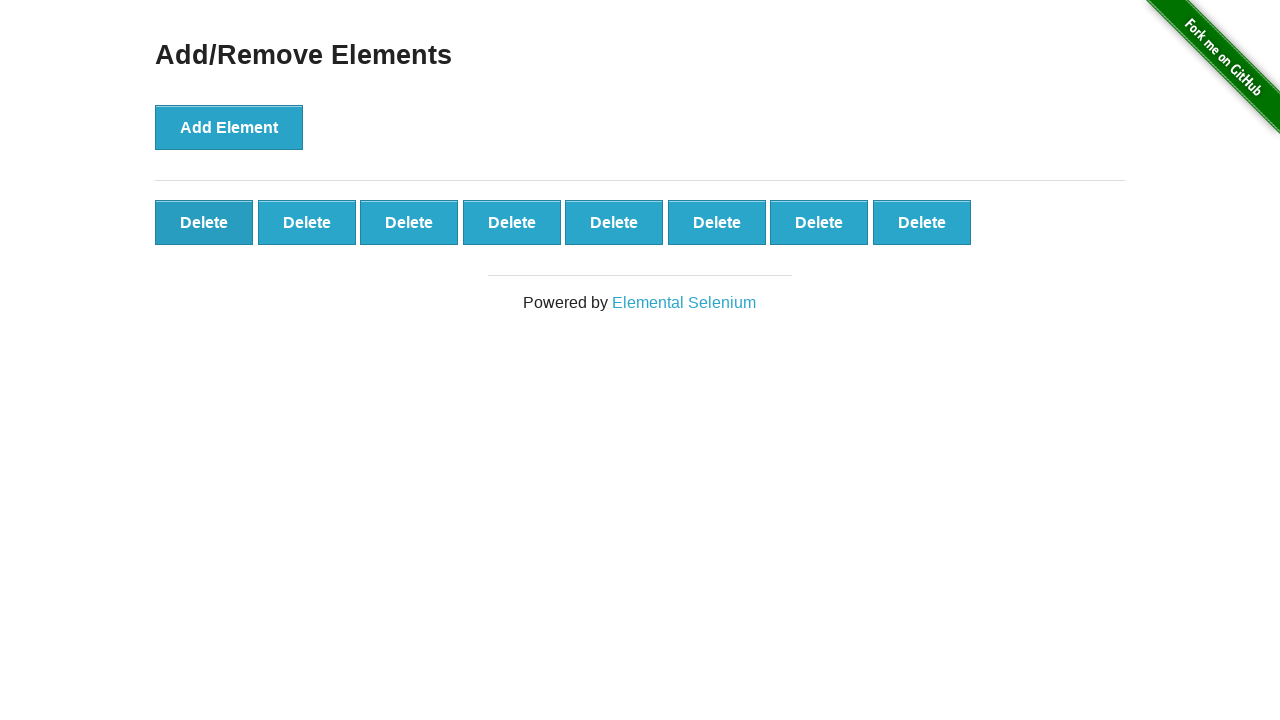

Clicked delete button (iteration 3/10) at (204, 222) on xpath=//button[text()='Delete'] >> nth=0
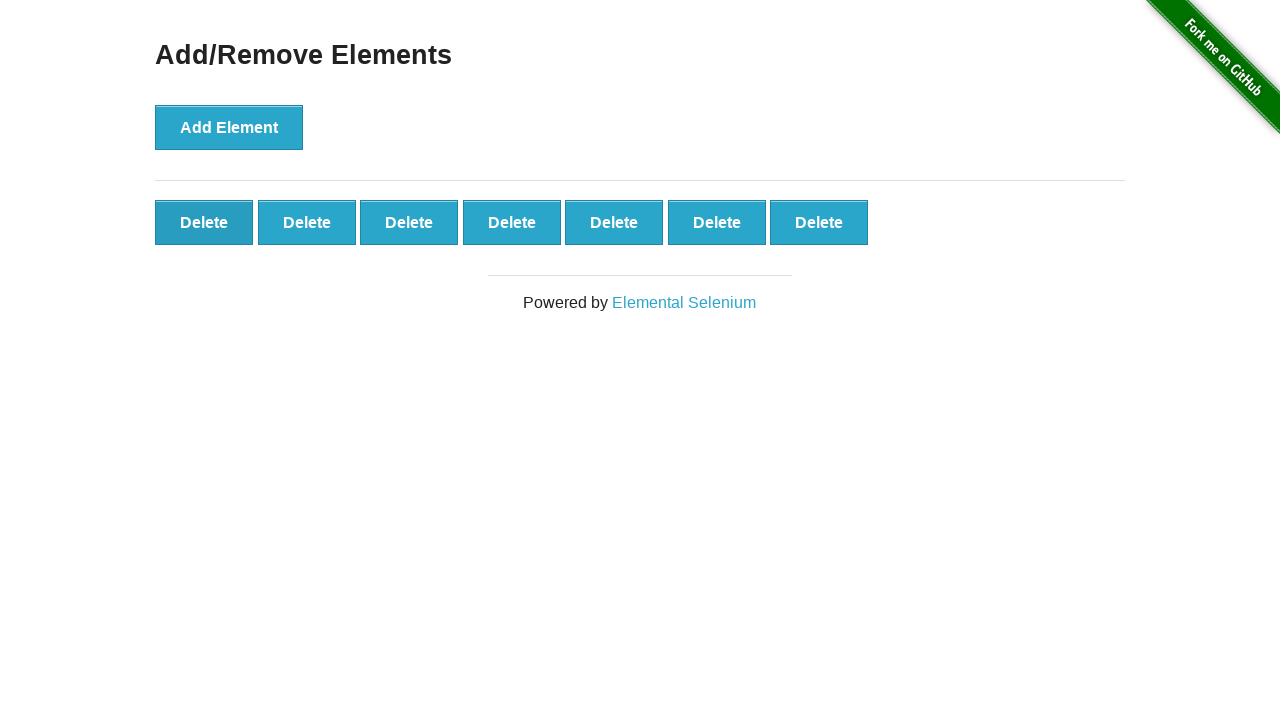

Clicked delete button (iteration 4/10) at (204, 222) on xpath=//button[text()='Delete'] >> nth=0
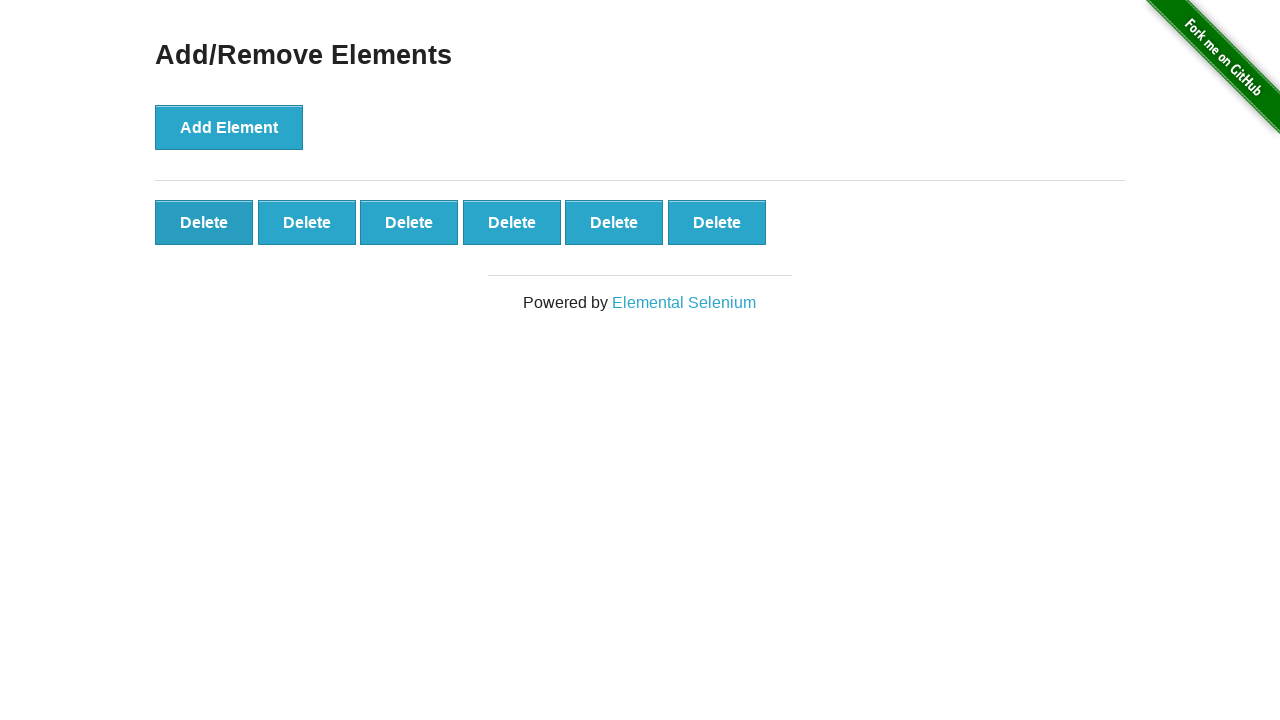

Clicked delete button (iteration 5/10) at (204, 222) on xpath=//button[text()='Delete'] >> nth=0
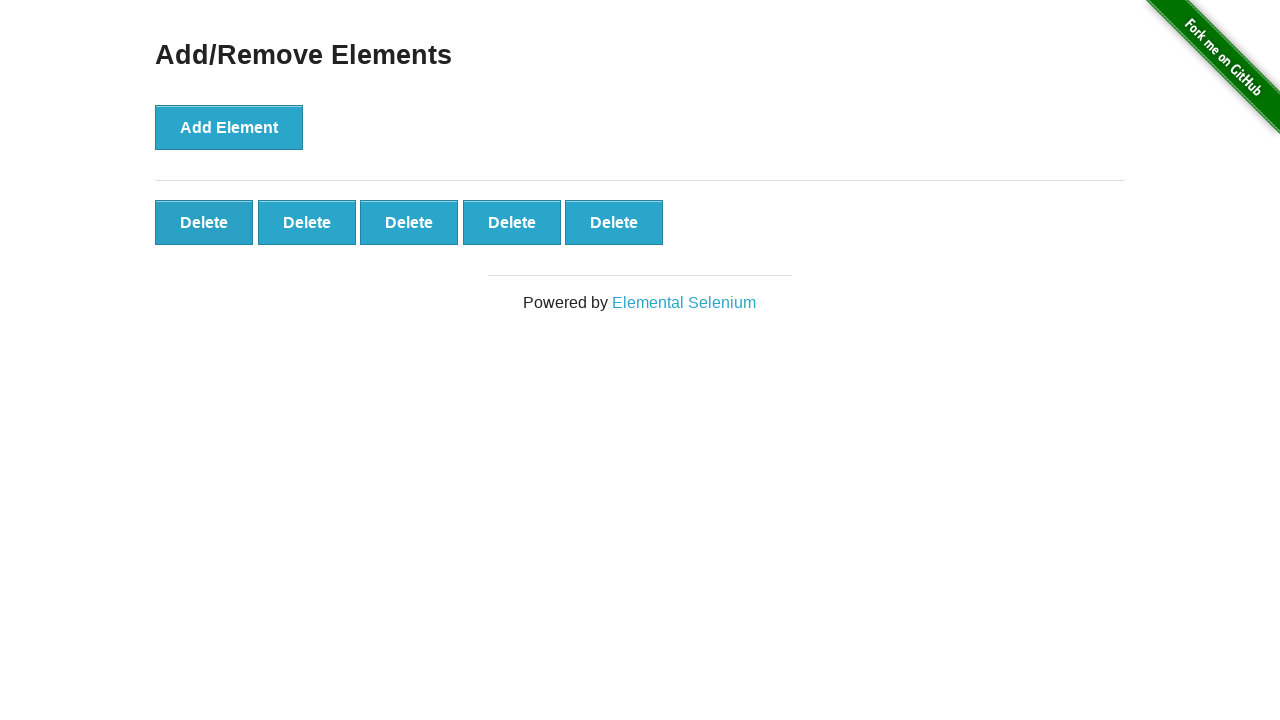

Clicked delete button (iteration 6/10) at (204, 222) on xpath=//button[text()='Delete'] >> nth=0
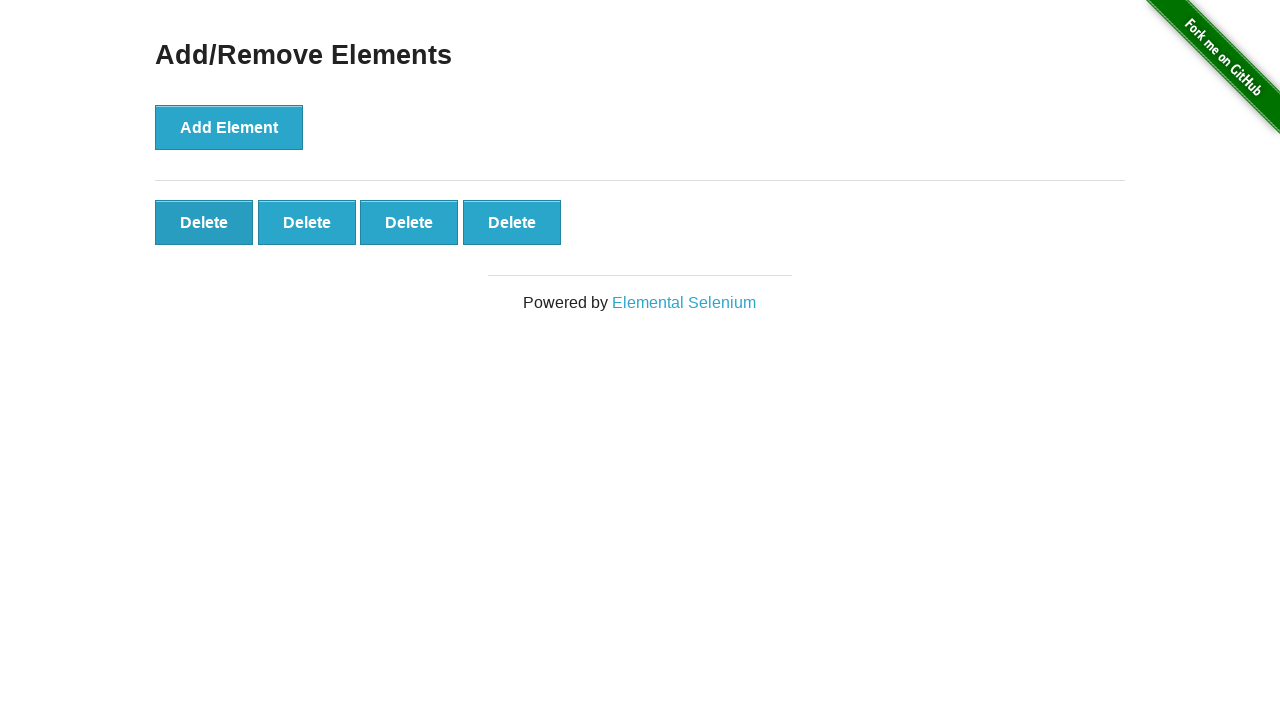

Clicked delete button (iteration 7/10) at (204, 222) on xpath=//button[text()='Delete'] >> nth=0
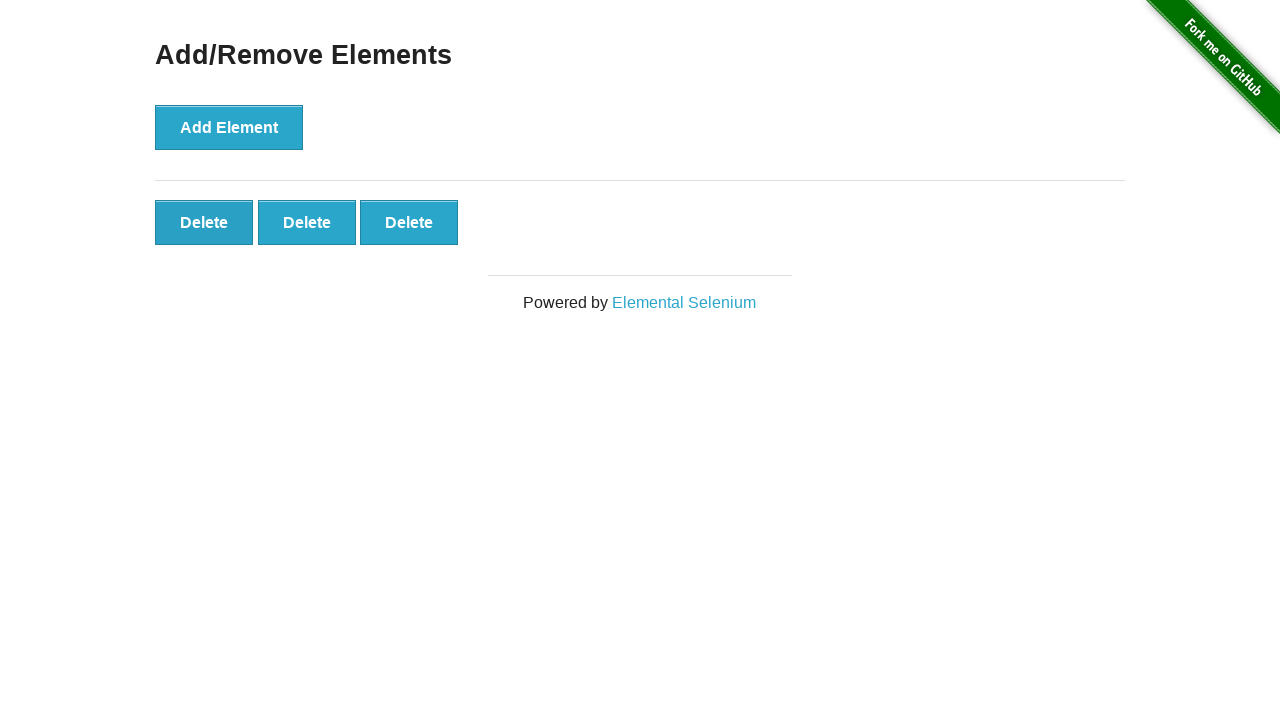

Clicked delete button (iteration 8/10) at (204, 222) on xpath=//button[text()='Delete'] >> nth=0
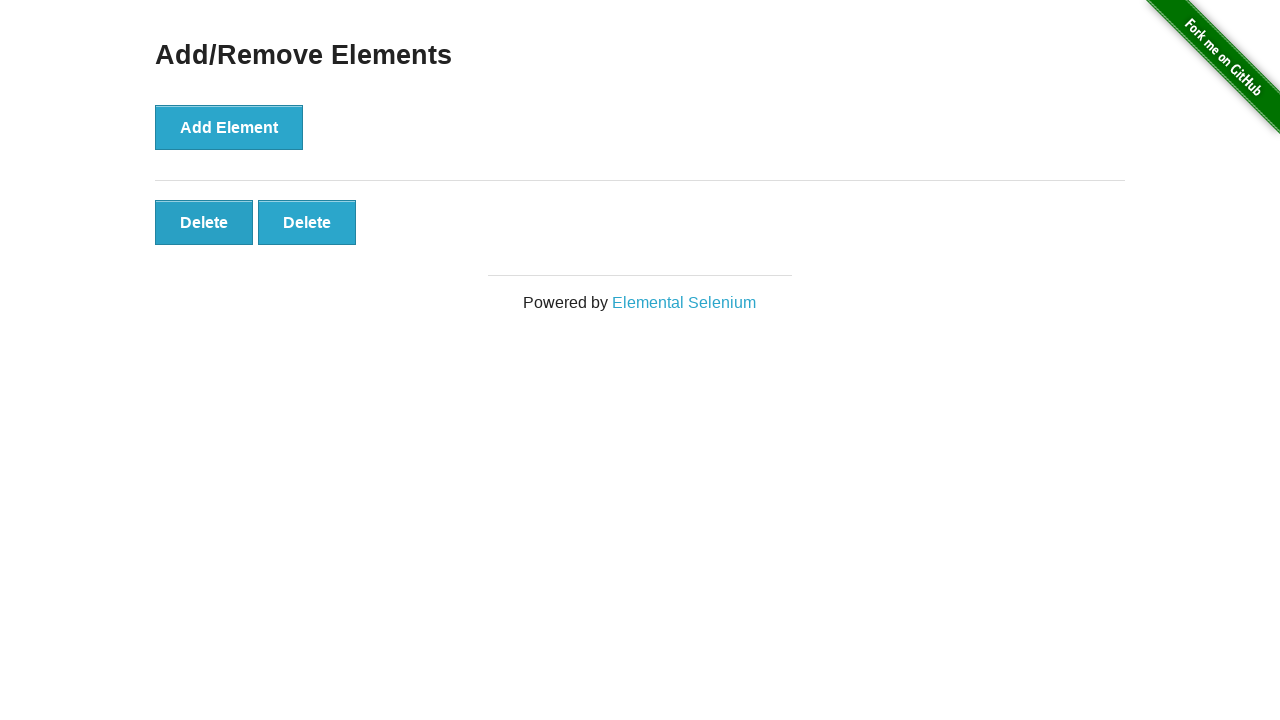

Clicked delete button (iteration 9/10) at (204, 222) on xpath=//button[text()='Delete'] >> nth=0
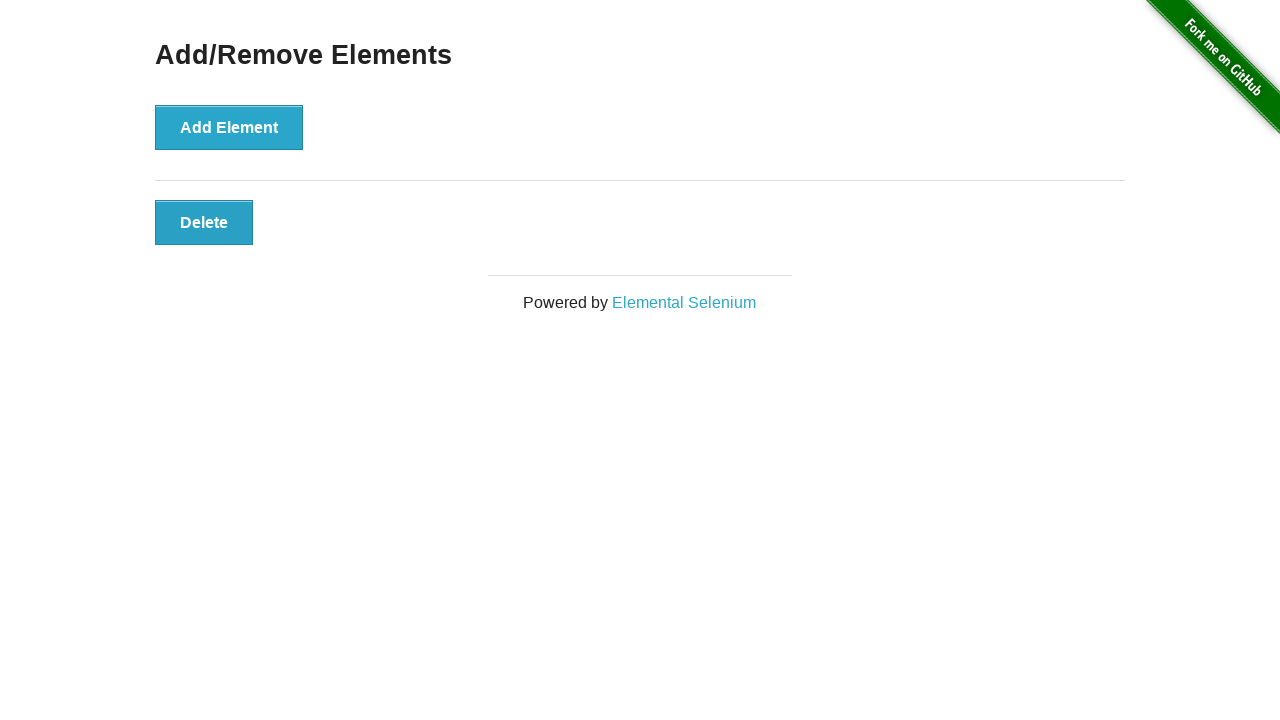

Clicked delete button (iteration 10/10) at (204, 222) on xpath=//button[text()='Delete'] >> nth=0
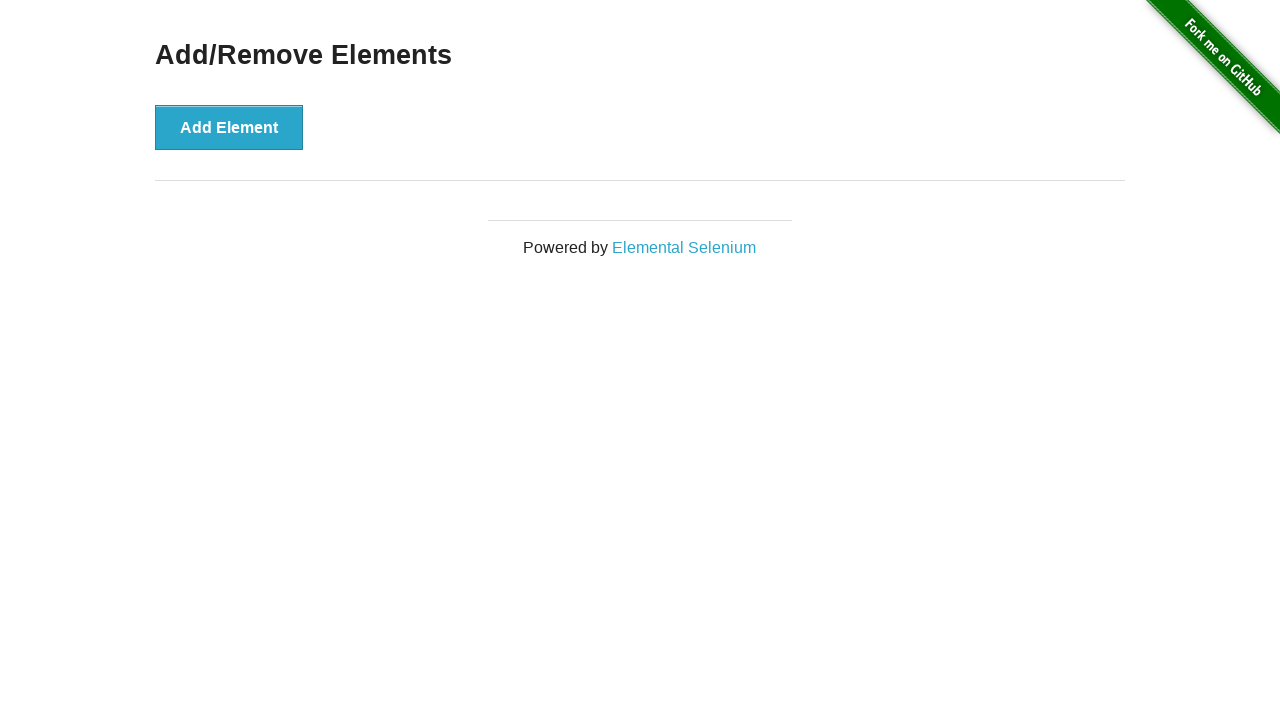

Verified 0 delete buttons remain
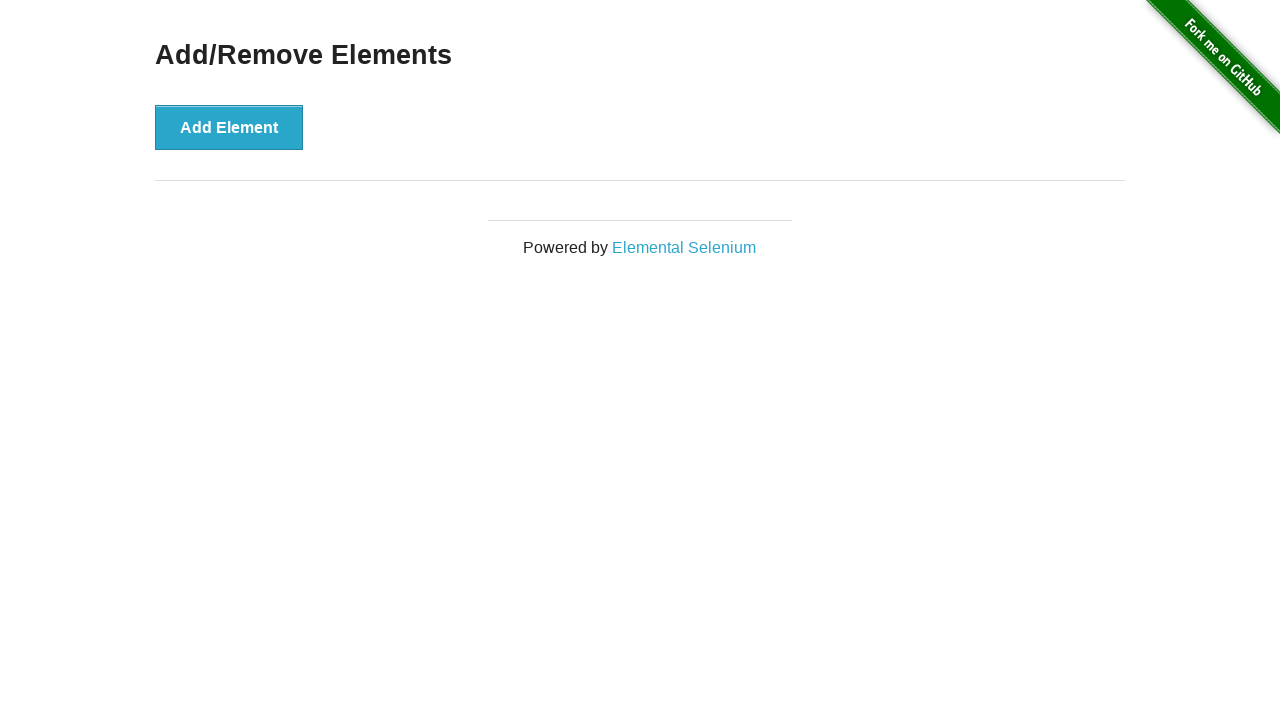

Assertion passed: all delete buttons have been removed
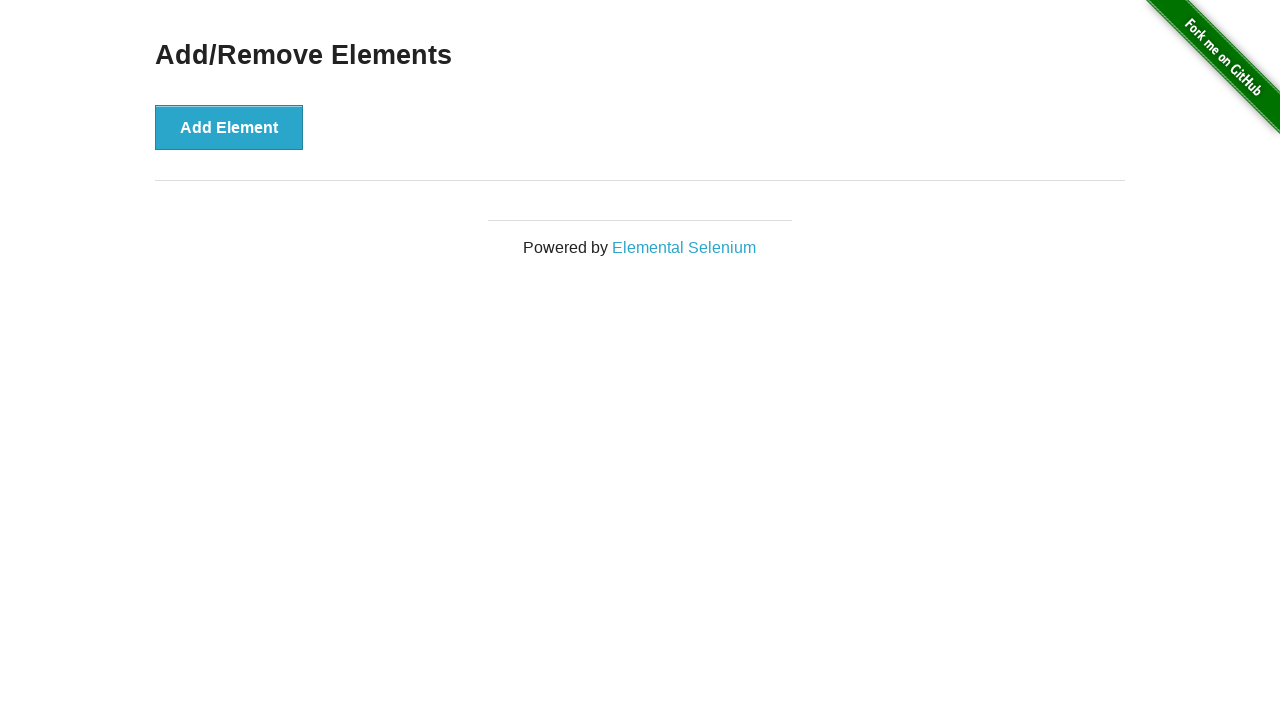

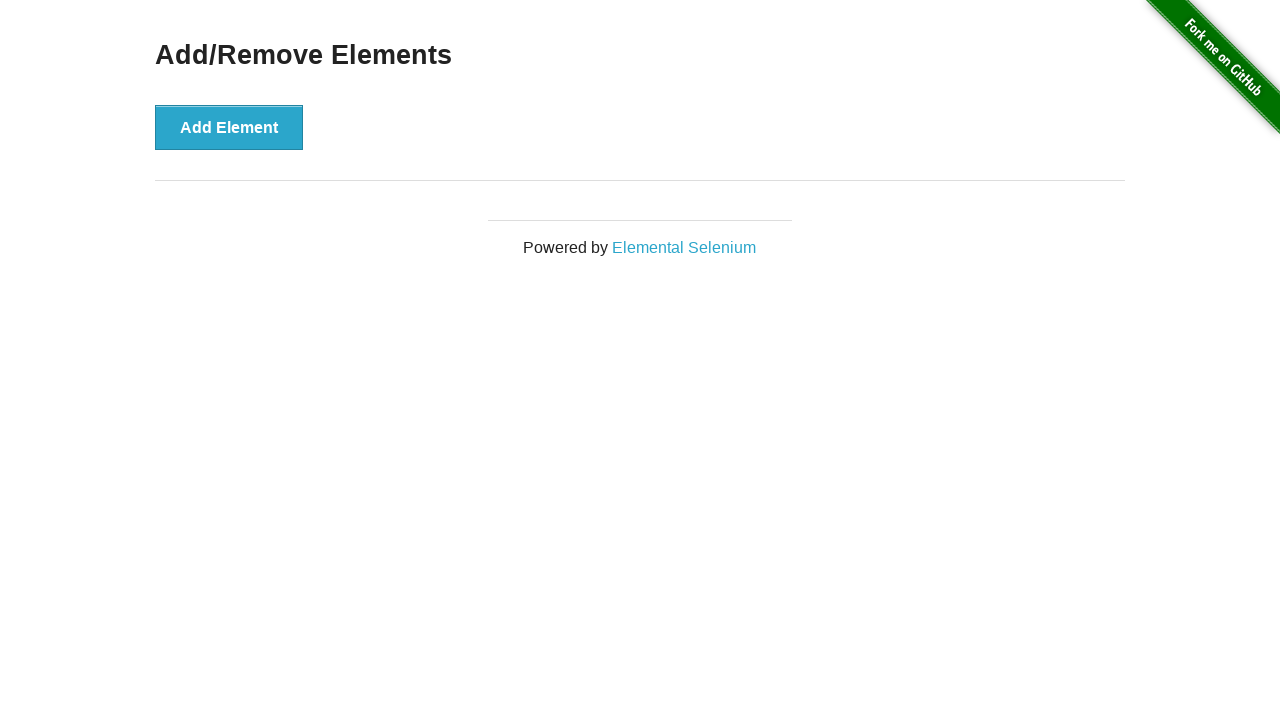